Tests multiple window handling by clicking links that open new windows, switching between windows, verifying their titles, and closing child windows while returning to the parent window.

Starting URL: https://the-internet.herokuapp.com/

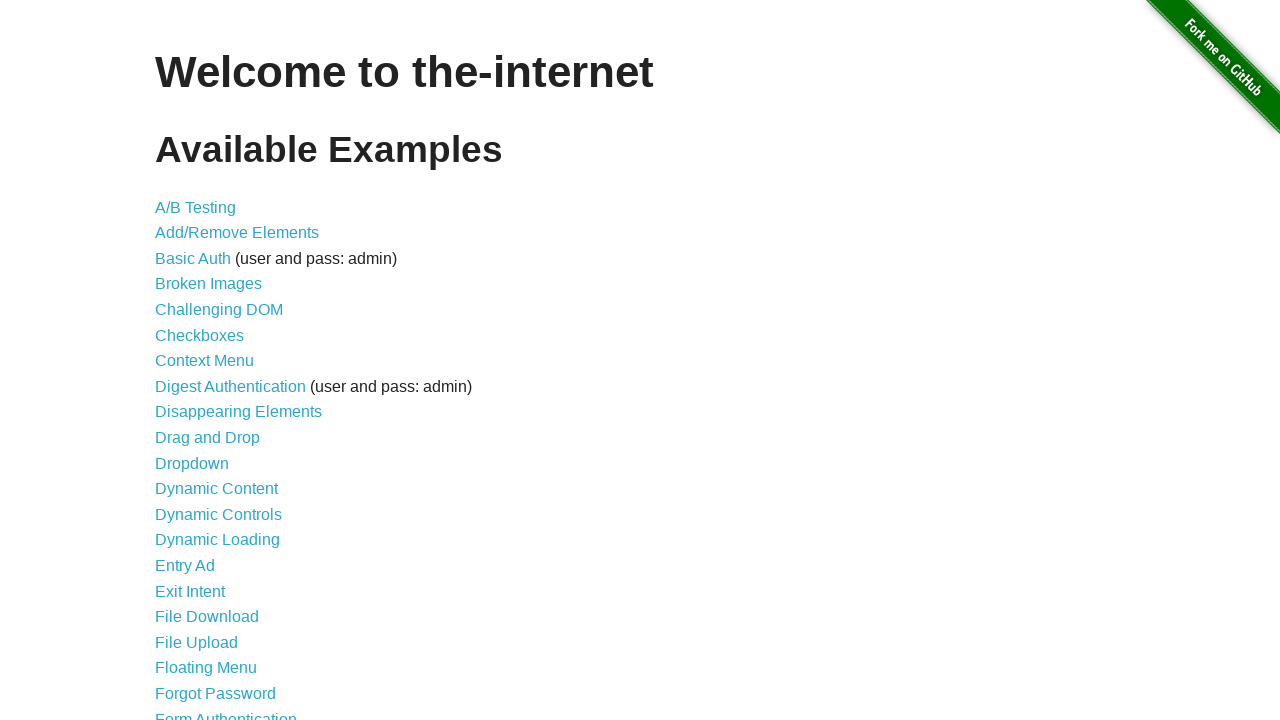

Clicked on 'Multiple Windows' link at (218, 369) on xpath=//a[text()='Multiple Windows']
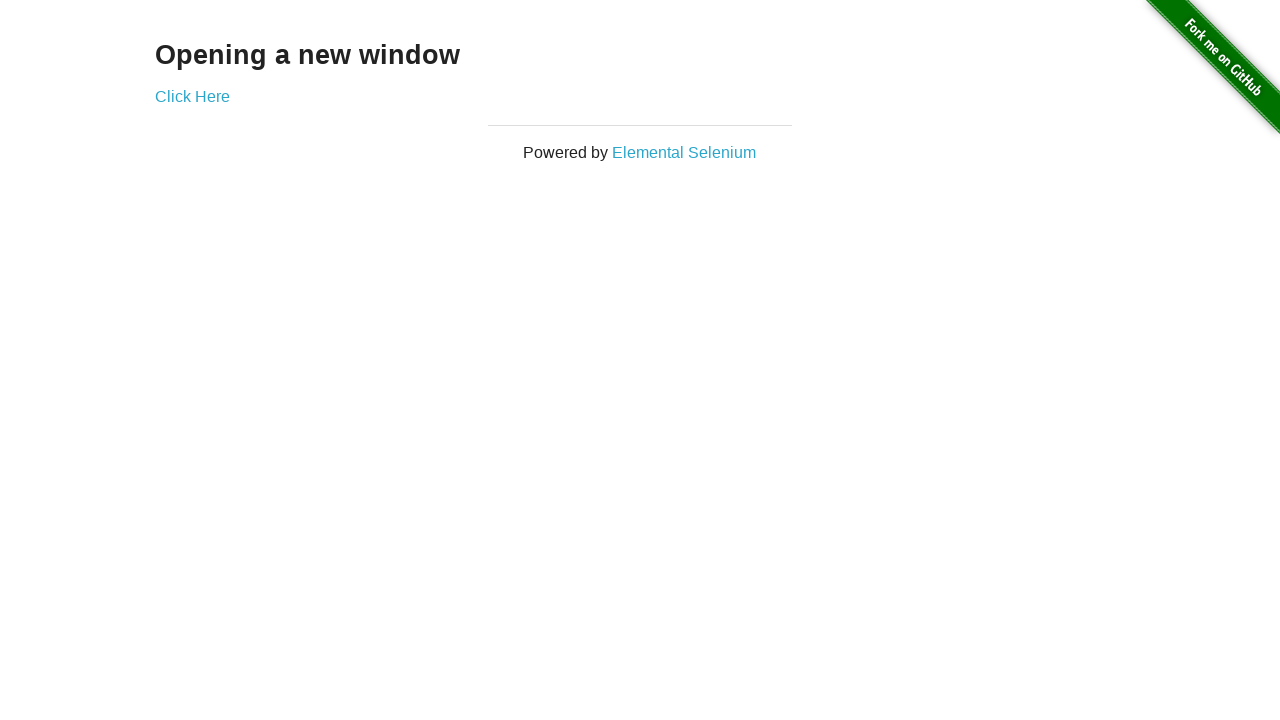

Clicked on 'Elemental Selenium' link to open new window at (684, 152) on xpath=//a[text()='Elemental Selenium']
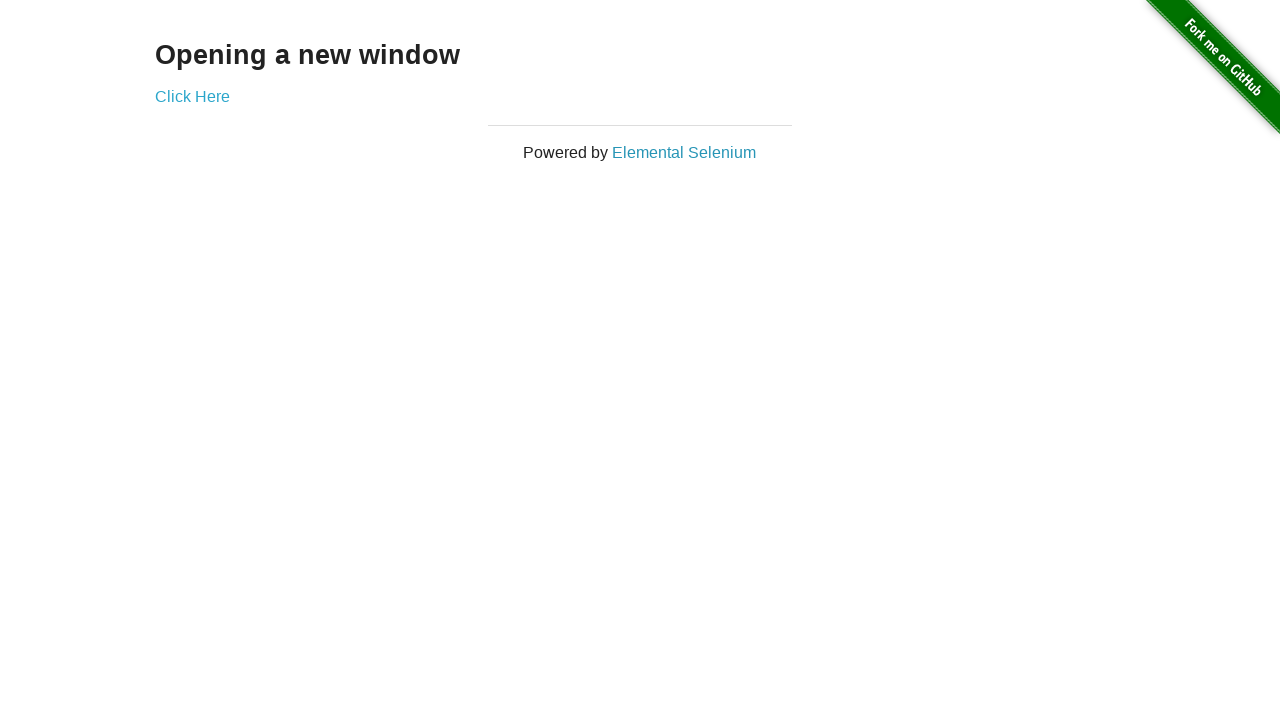

First child window loaded
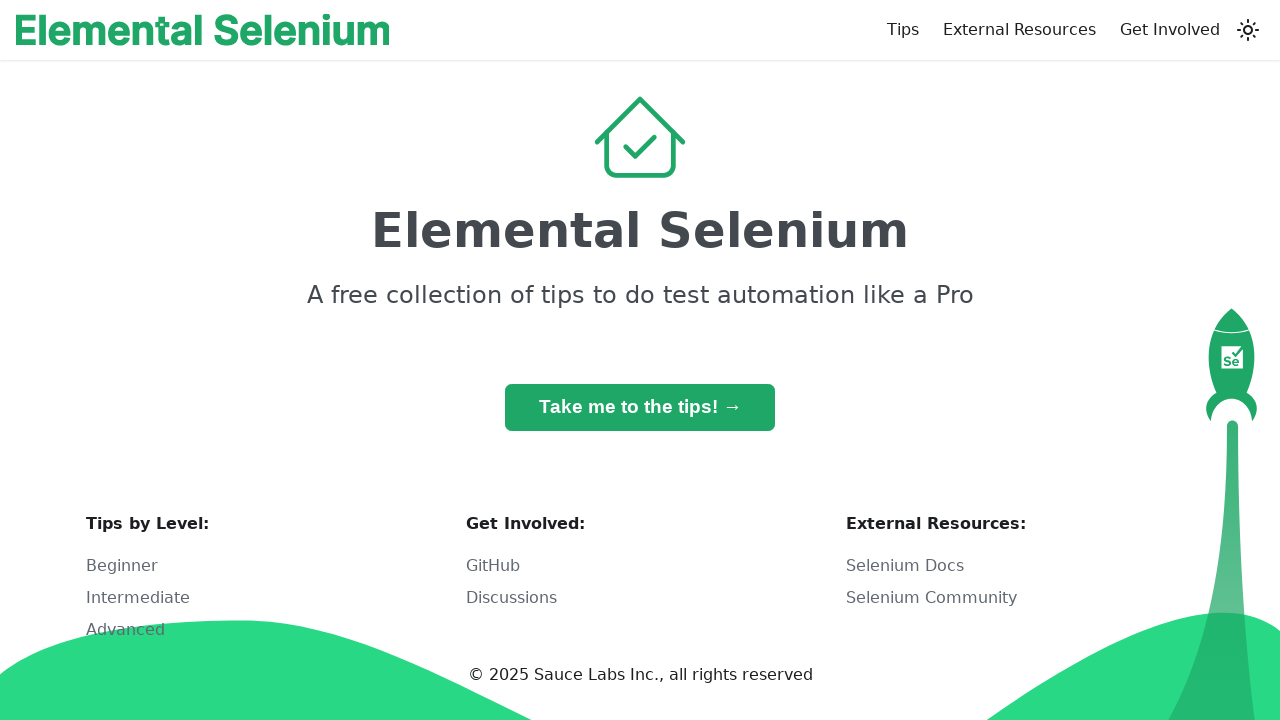

Retrieved first child window title: Home | Elemental Selenium
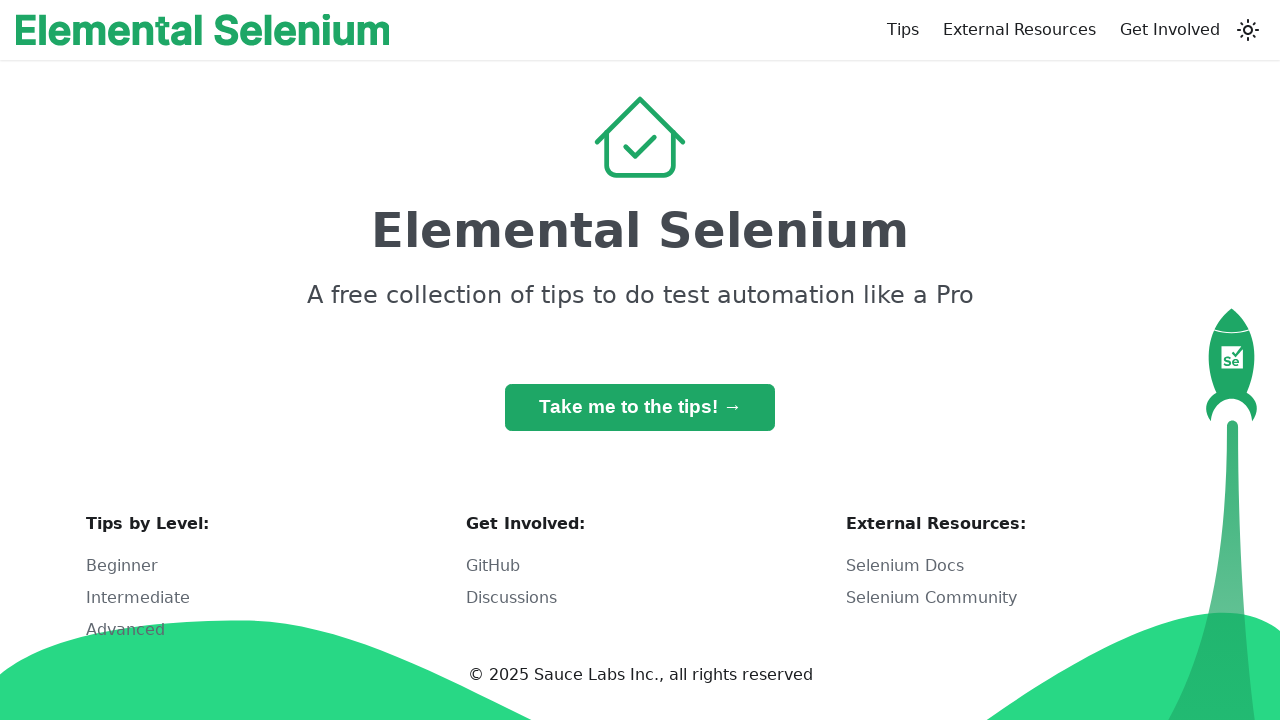

Closed first child window
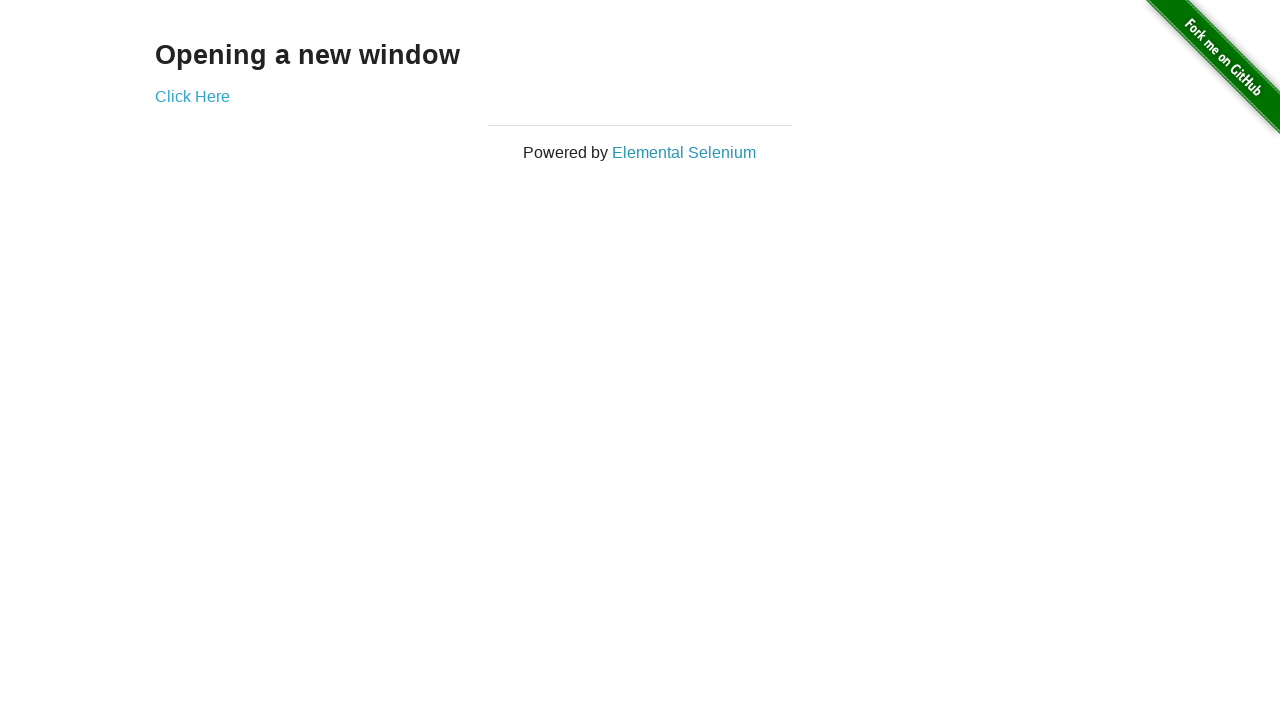

Clicked on 'Click Here' link to open second new window at (192, 96) on xpath=//a[text()='Click Here']
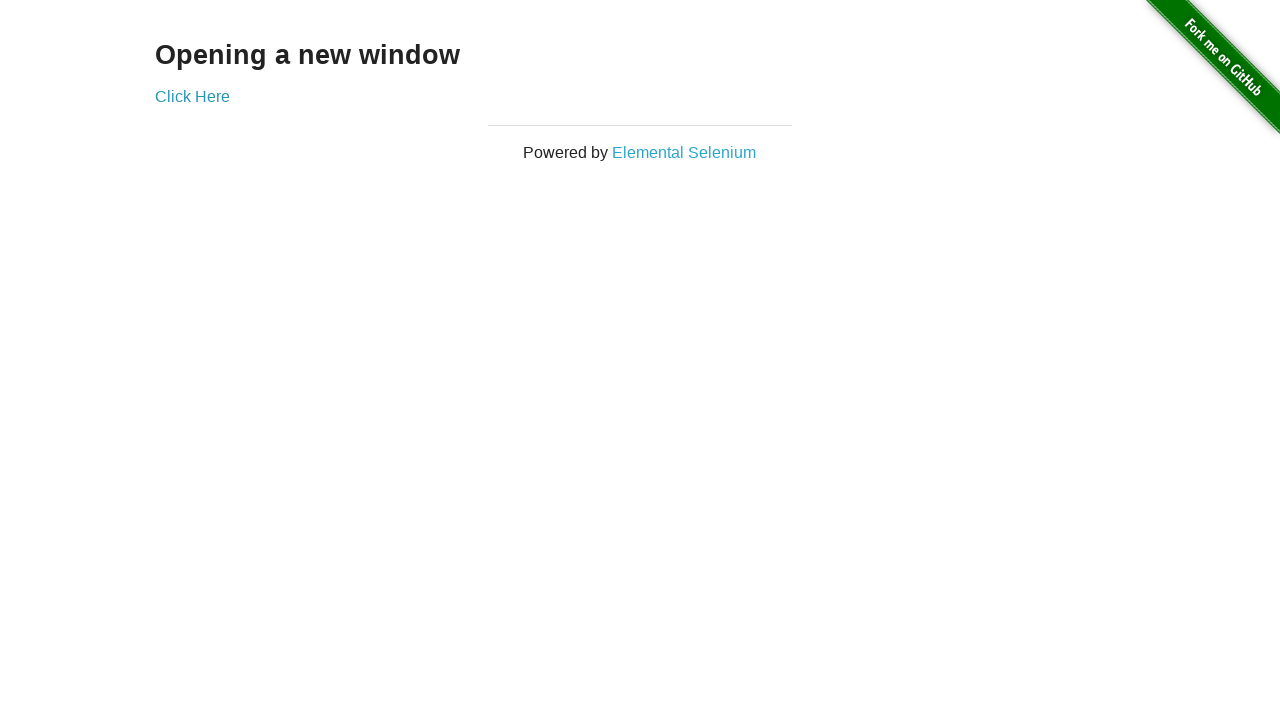

Second child window loaded
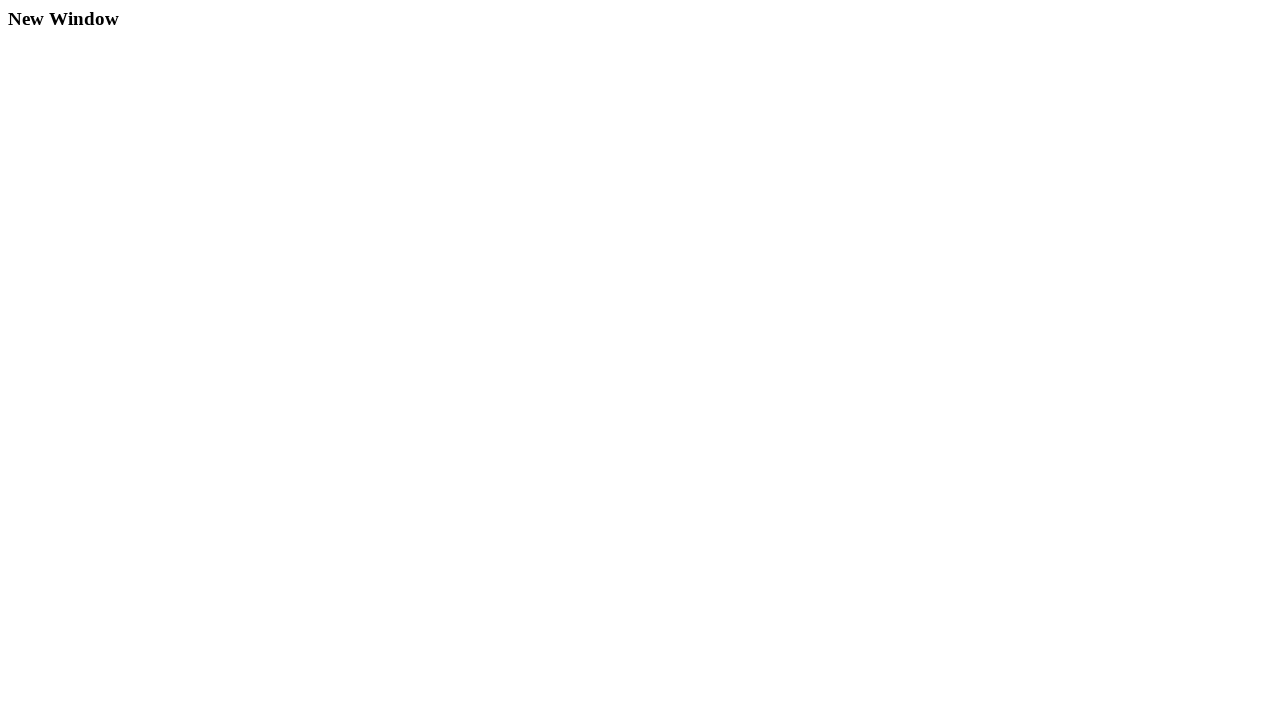

Retrieved second child window title: New Window
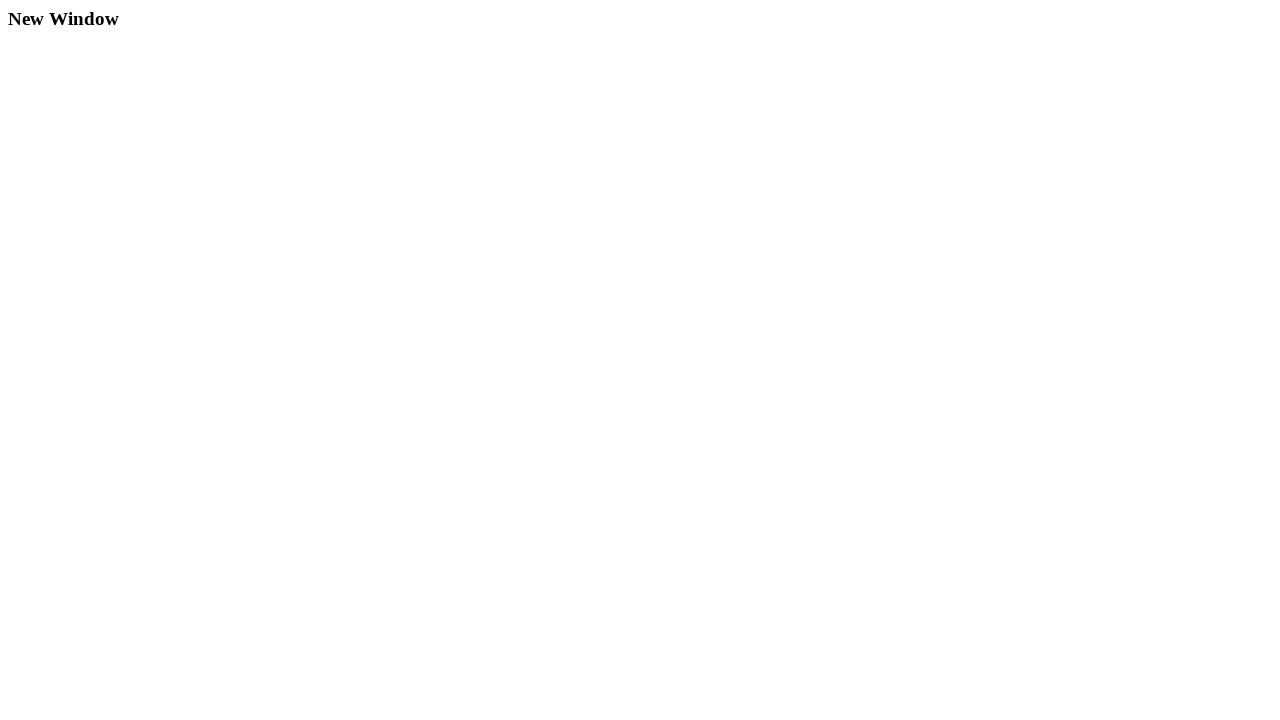

Closed second child window
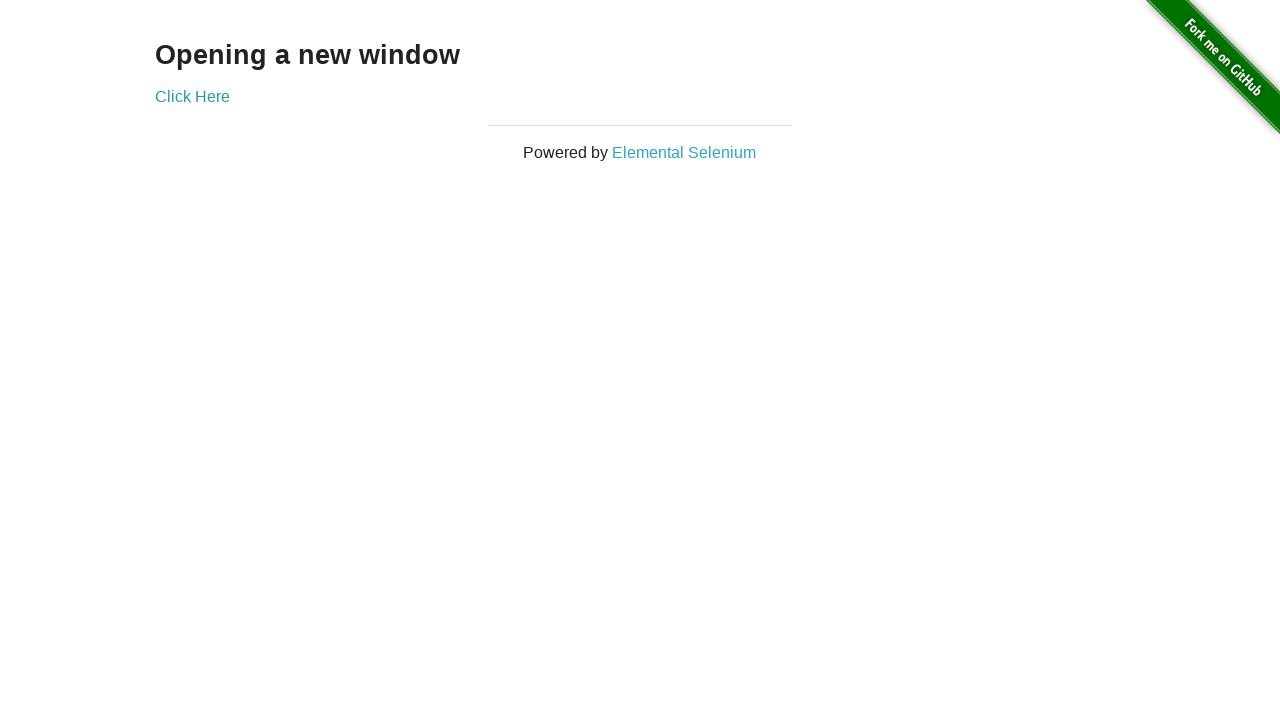

Retrieved parent window title: The Internet
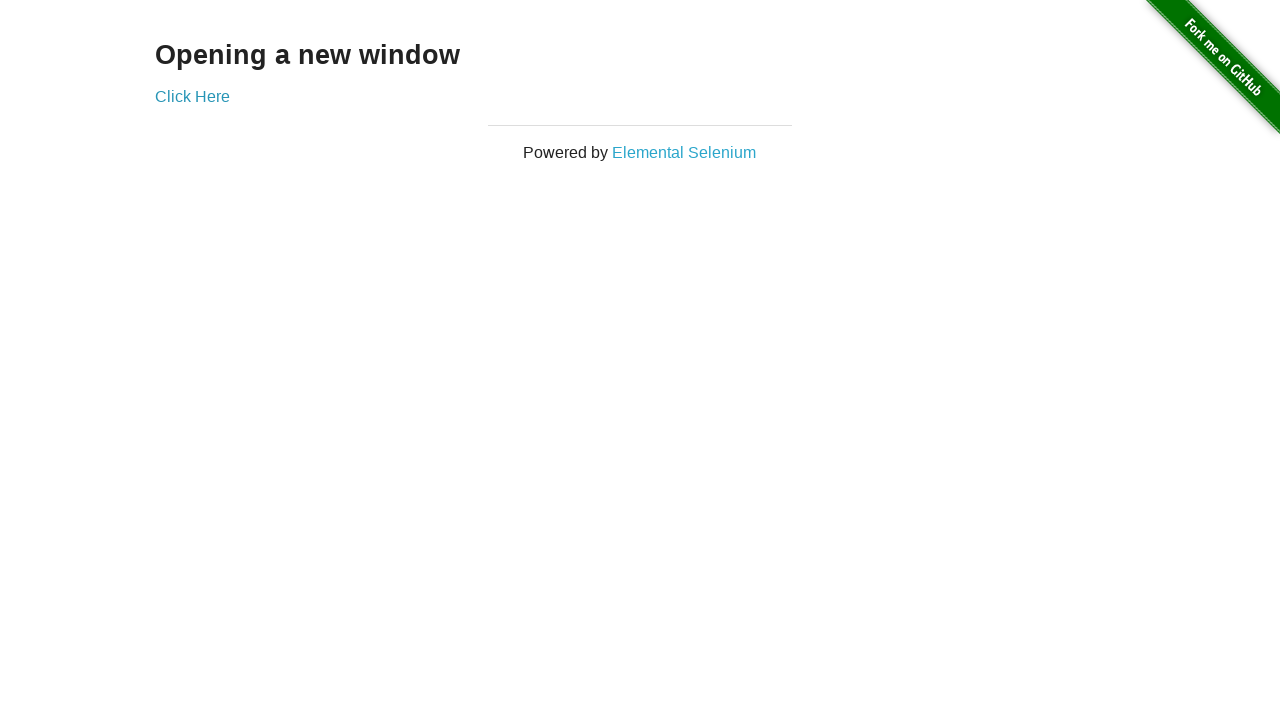

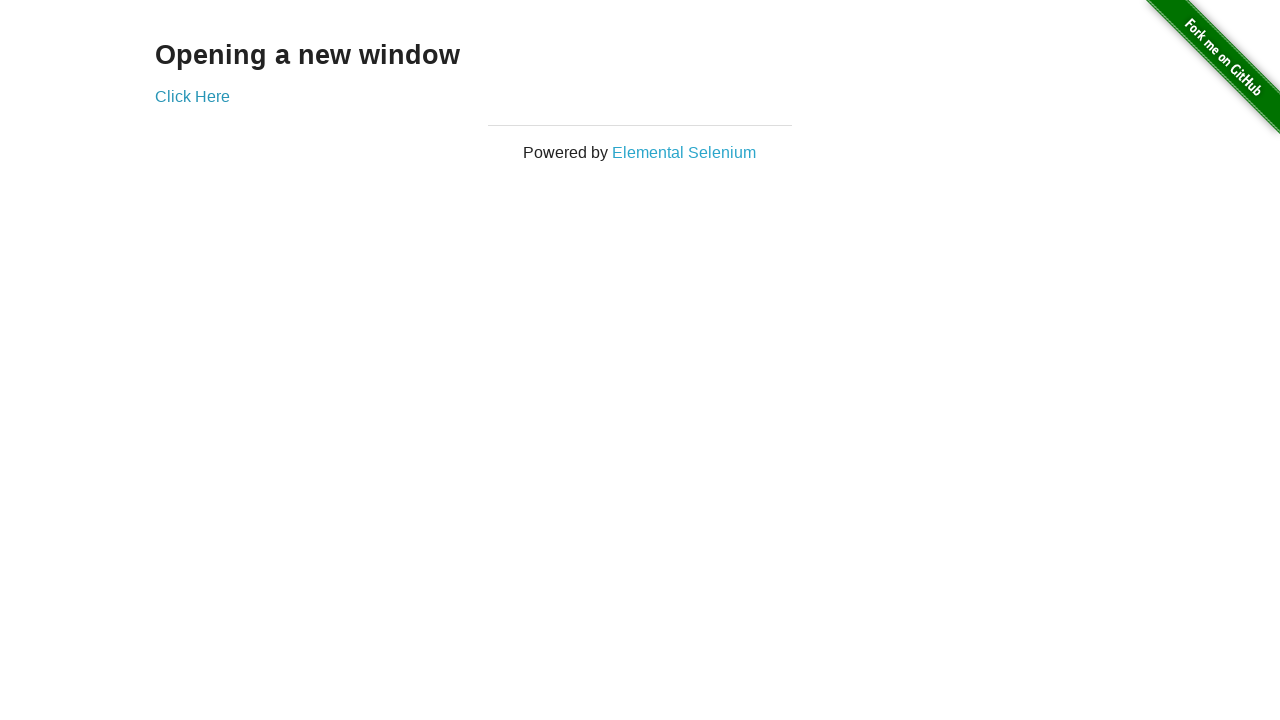